Tests static dropdown selection functionality by selecting options from a currency dropdown using both index-based and text-based selection methods.

Starting URL: https://rahulshettyacademy.com/dropdownsPractise

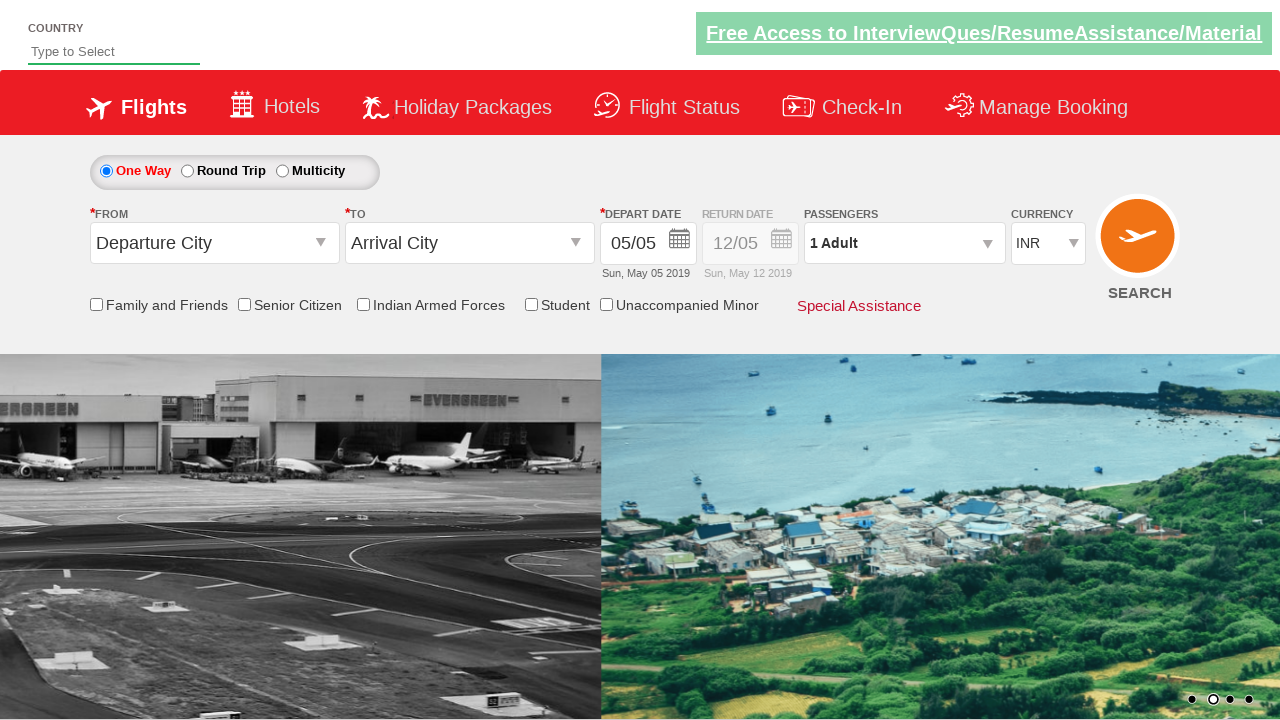

Currency dropdown became visible
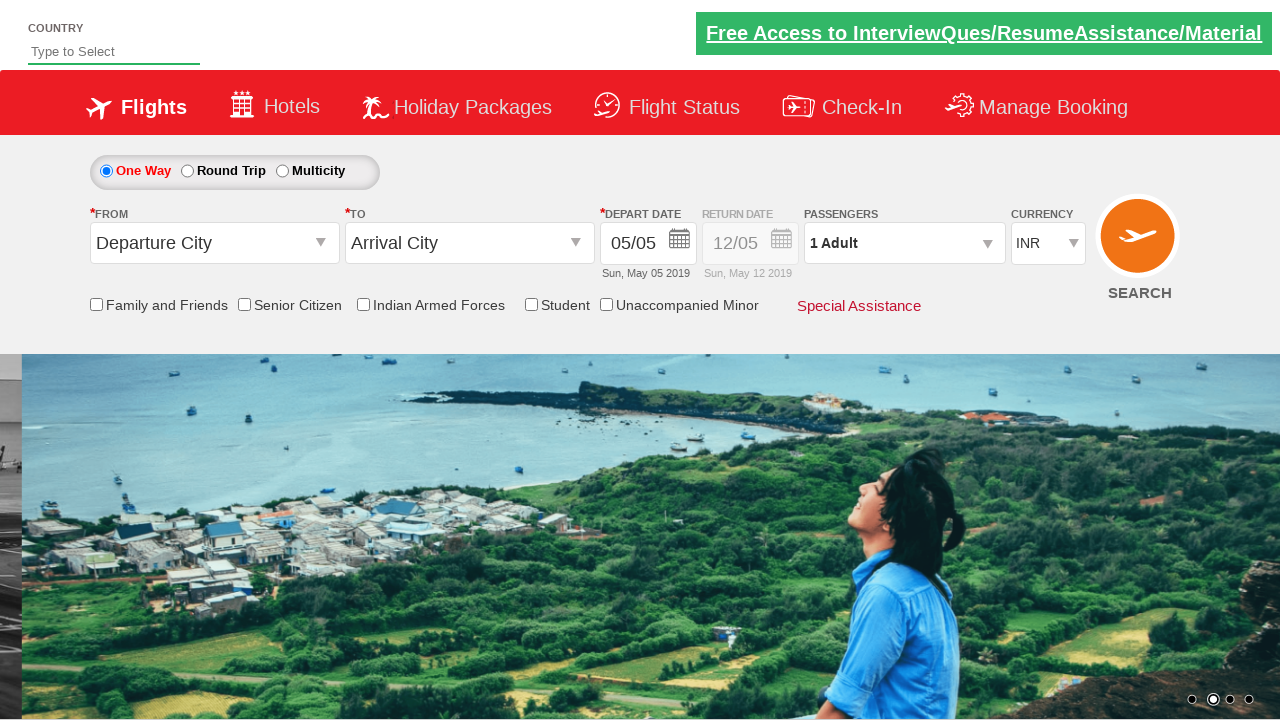

Selected dropdown option at index 3 on #ctl00_mainContent_DropDownListCurrency
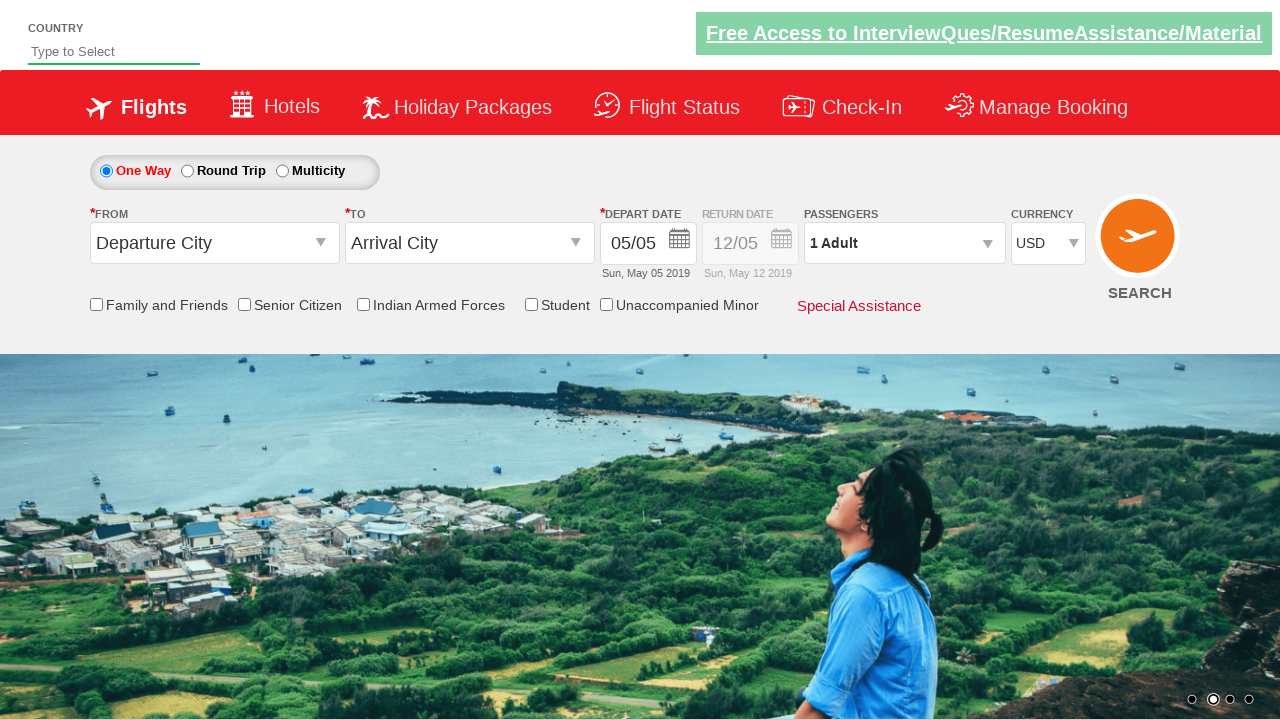

Selected currency dropdown option 'AED' by visible text on #ctl00_mainContent_DropDownListCurrency
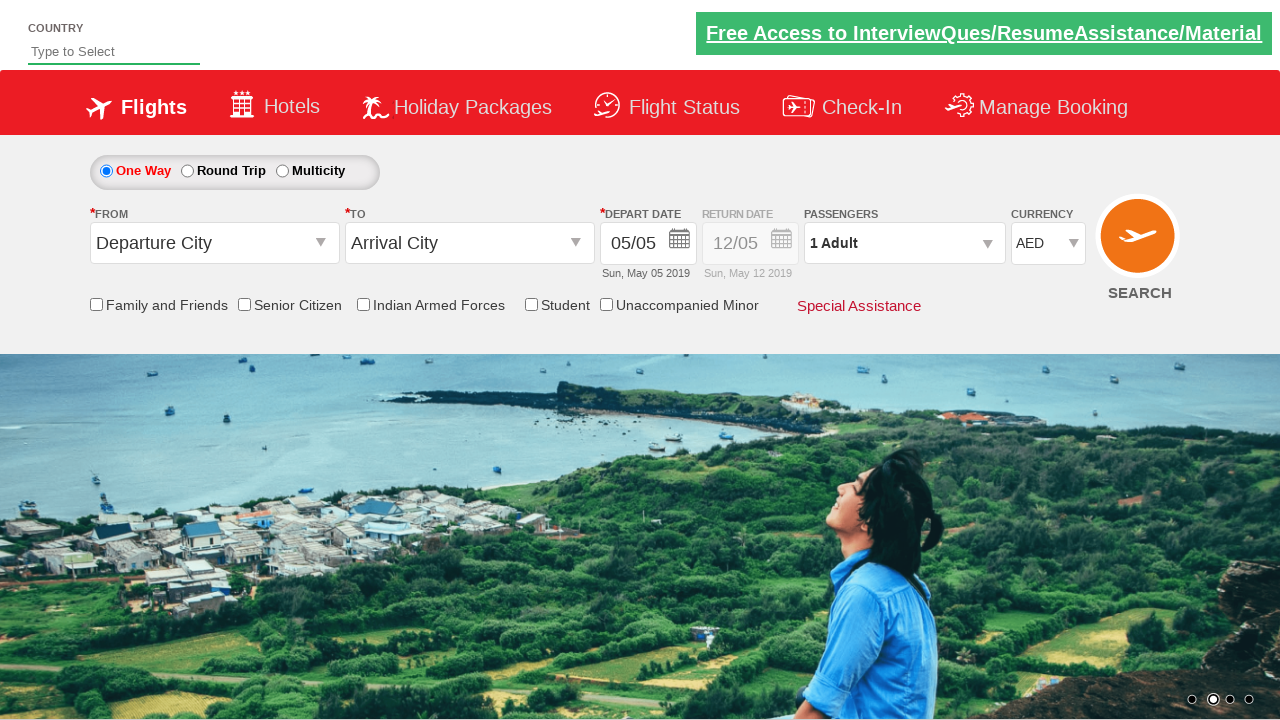

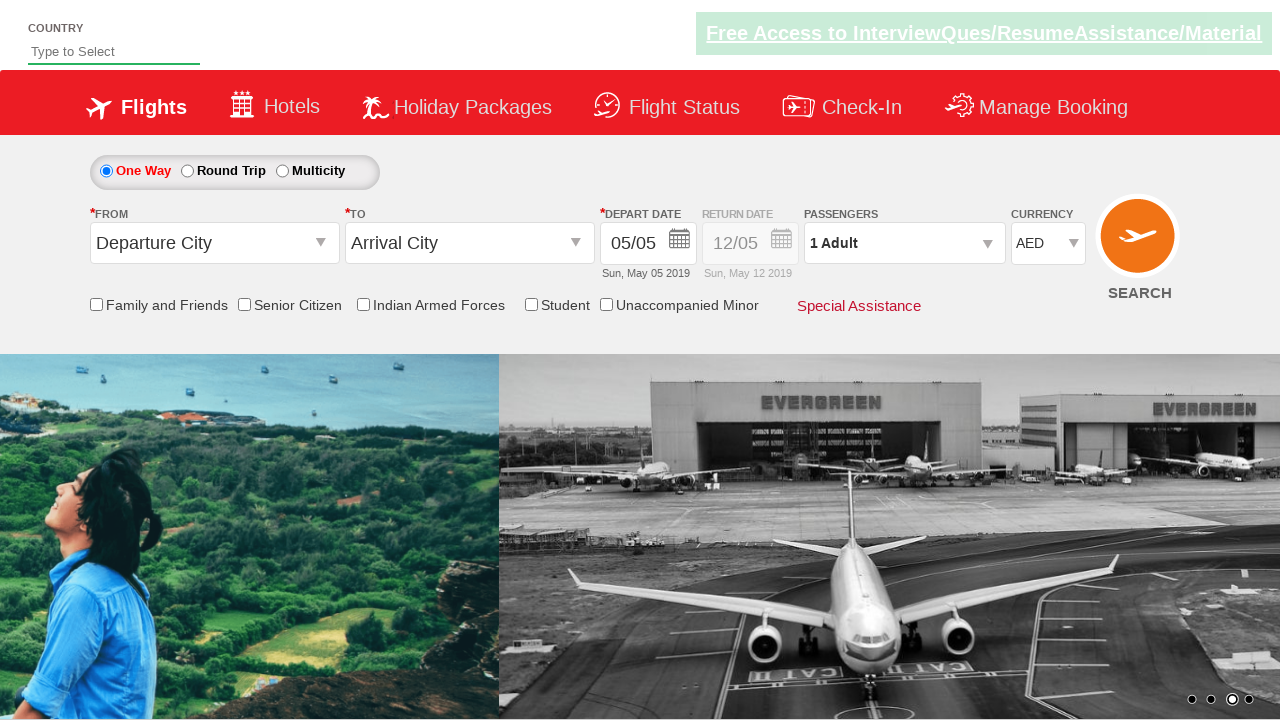